Tests mobile responsive design by loading a page at various mobile viewport resolutions (360x640, 414x896, 375x667) to verify the page renders correctly at different screen sizes.

Starting URL: https://www.getcalley.com/best-auto-dialer-app/

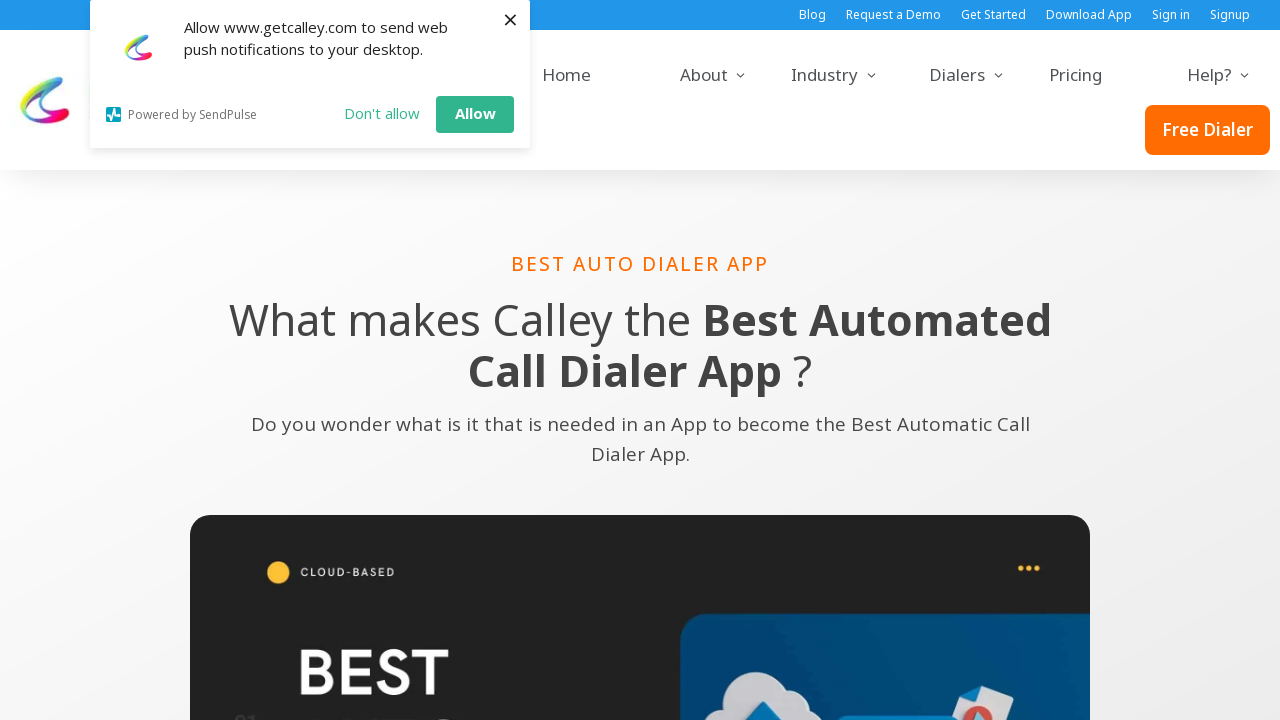

Set viewport size to 360x640
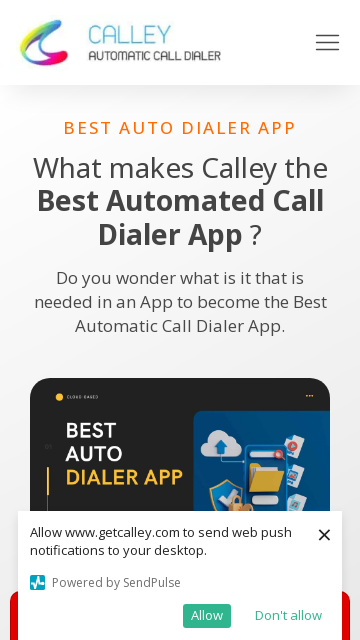

Reloaded page at 360x640 viewport size
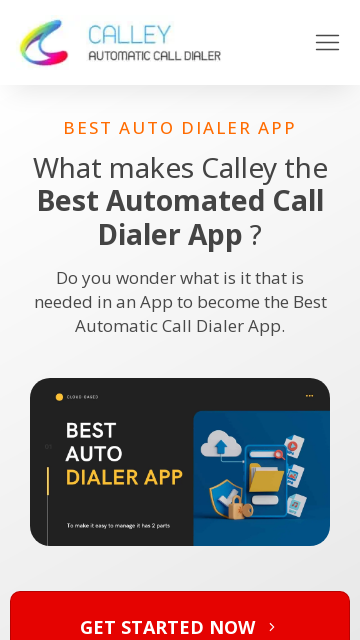

Page content loaded and network idle at 360x640
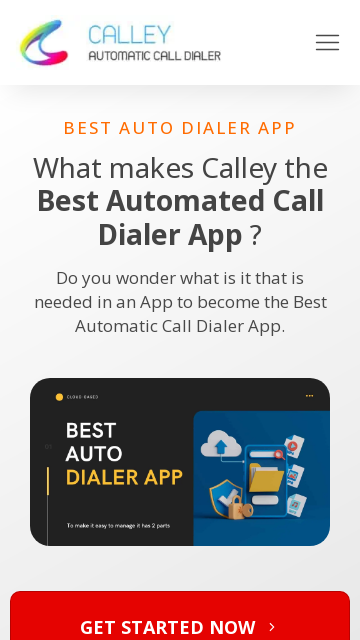

Set viewport size to 414x896
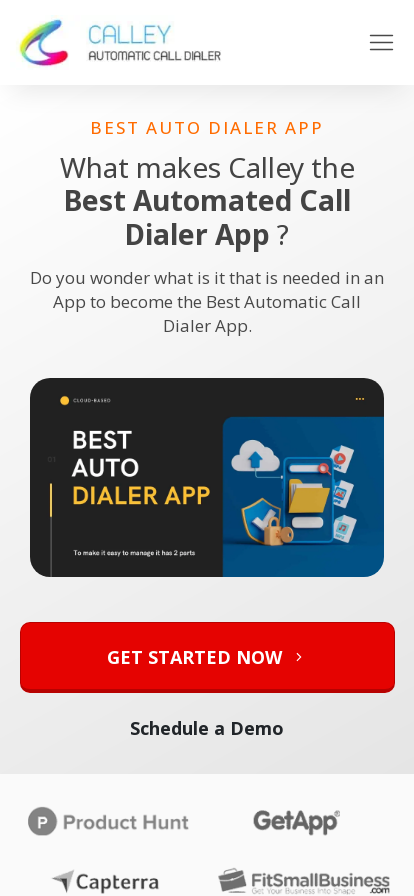

Reloaded page at 414x896 viewport size
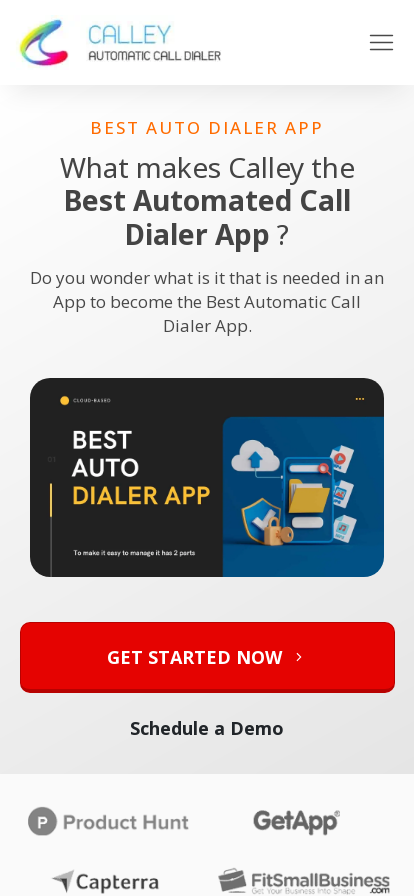

Page content loaded and network idle at 414x896
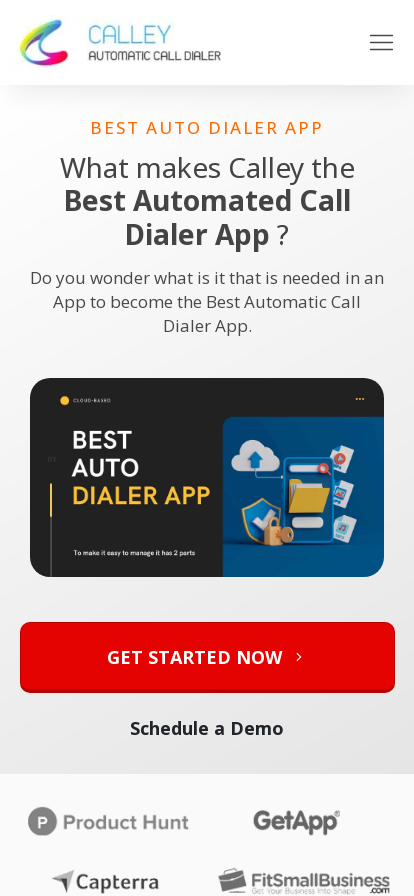

Set viewport size to 375x667
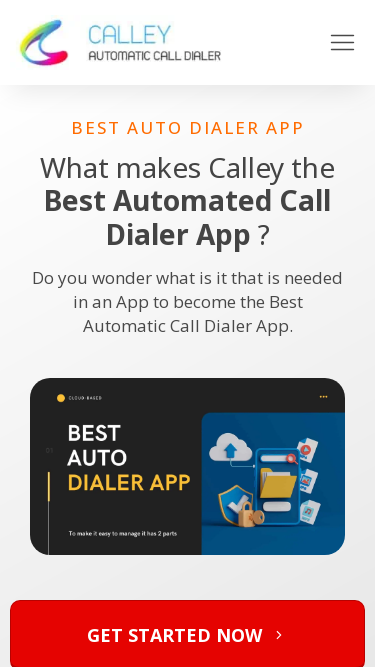

Reloaded page at 375x667 viewport size
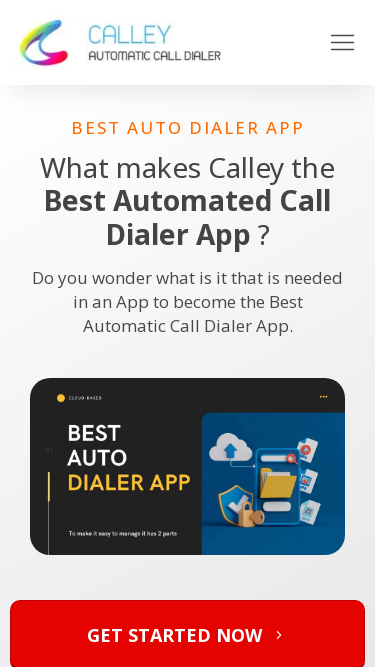

Page content loaded and network idle at 375x667
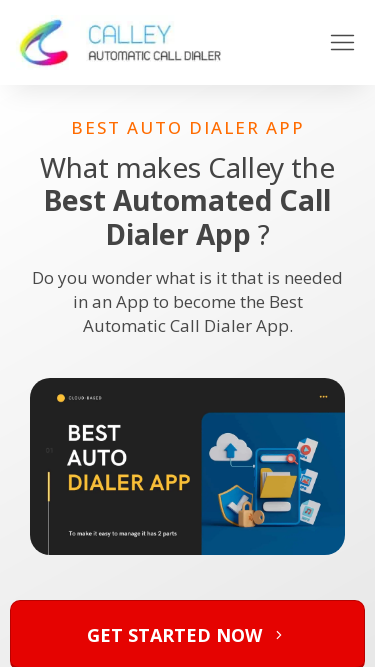

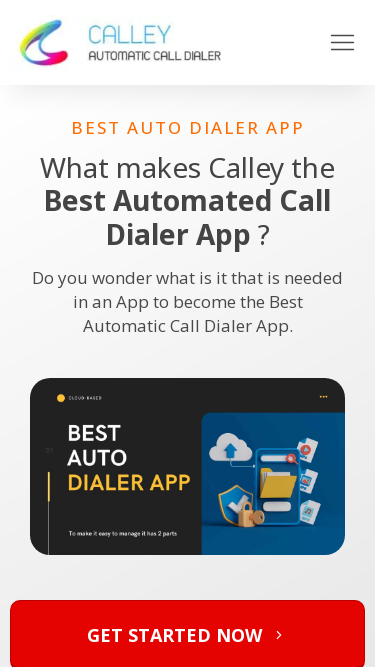